Tests handling multiple browser windows by opening new windows and switching between them

Starting URL: https://demoqa.com/browser-windows

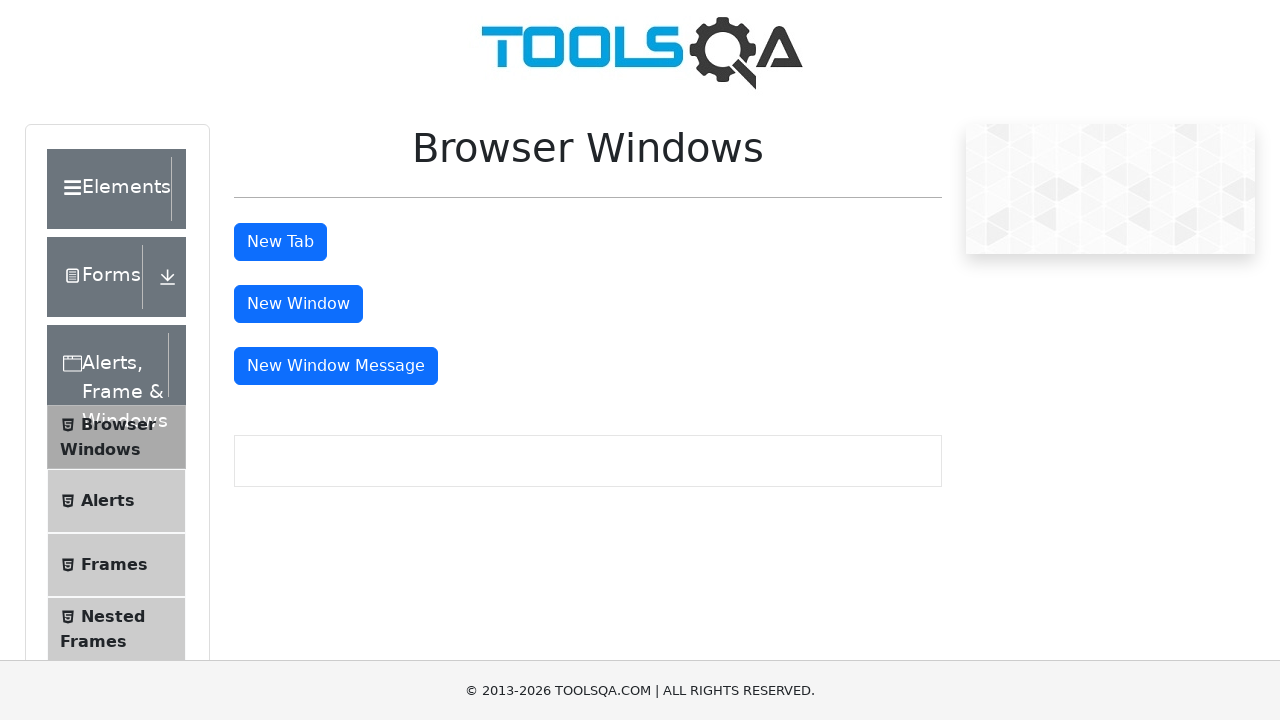

Clicked button to open new window at (298, 304) on #windowButton
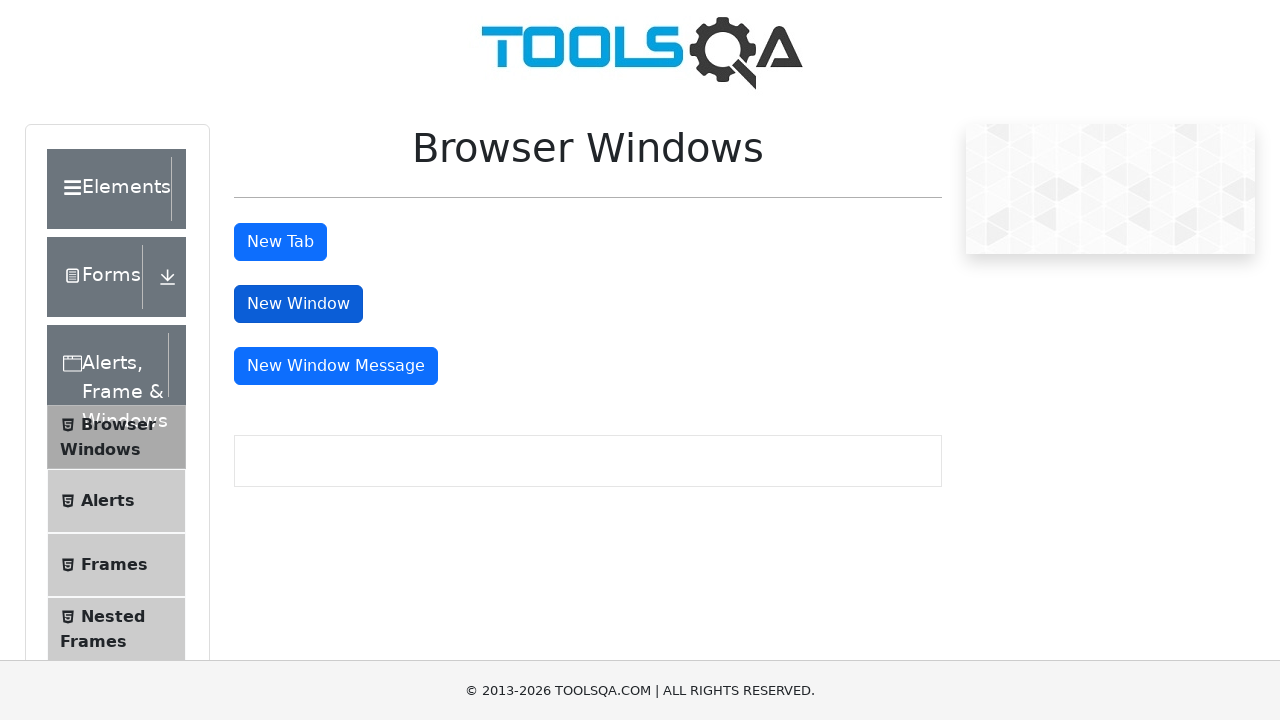

New window opened and captured
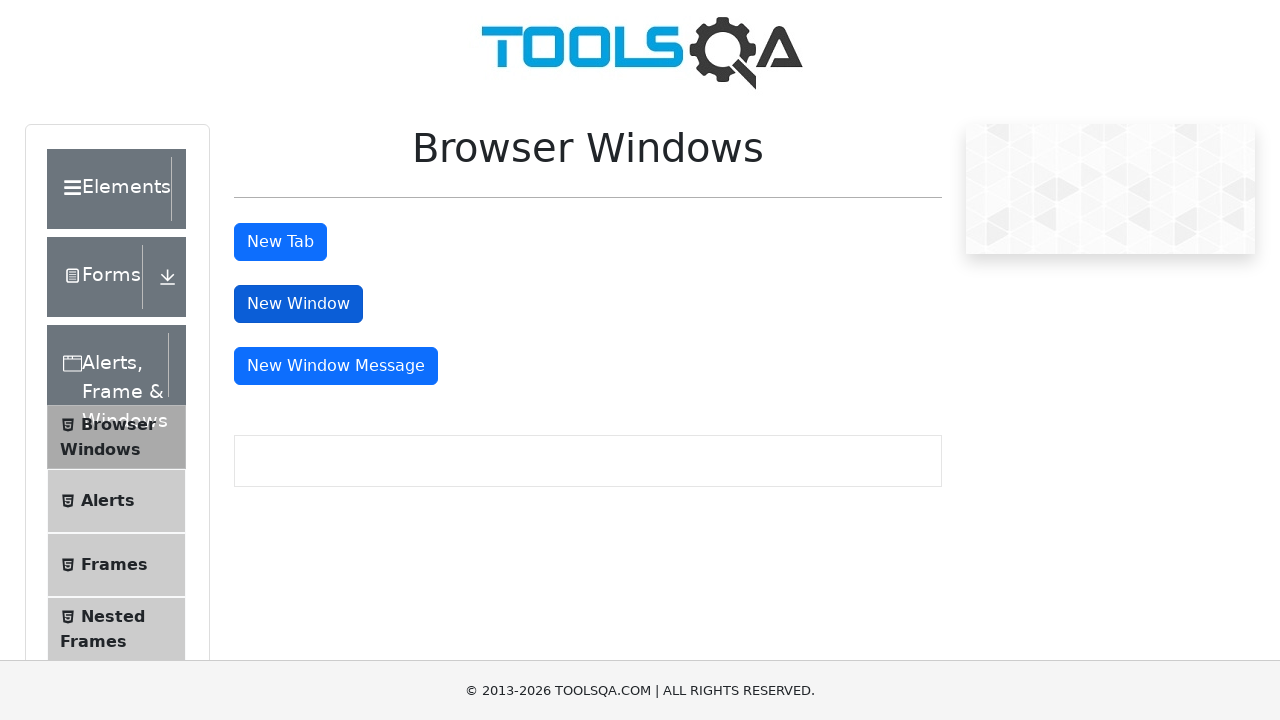

Clicked button to open message window at (336, 366) on #messageWindowButton
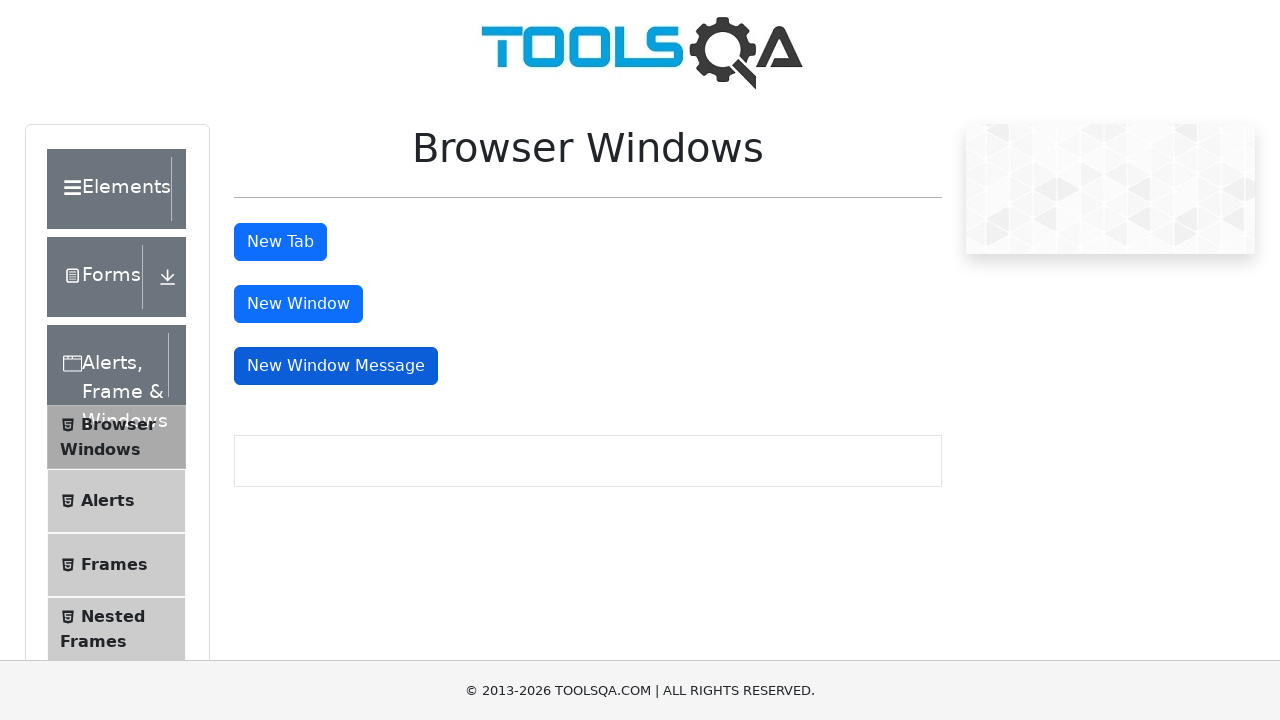

Message window opened and captured
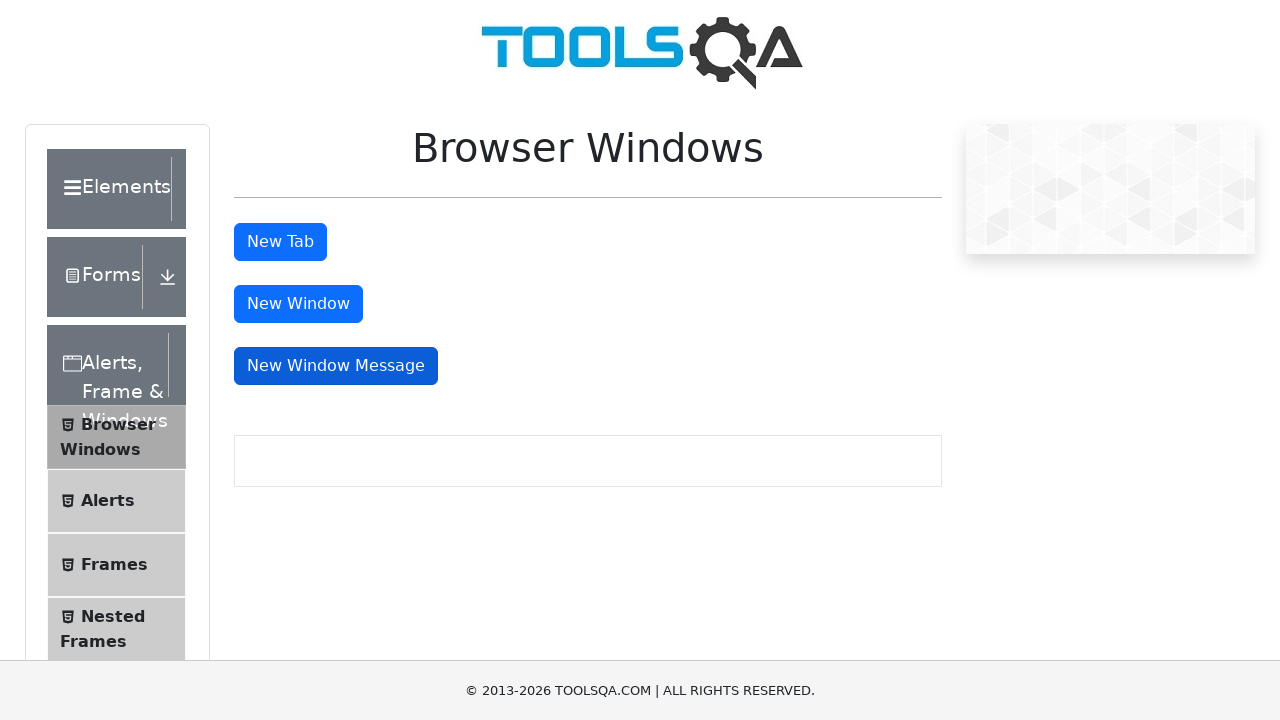

Closed new window
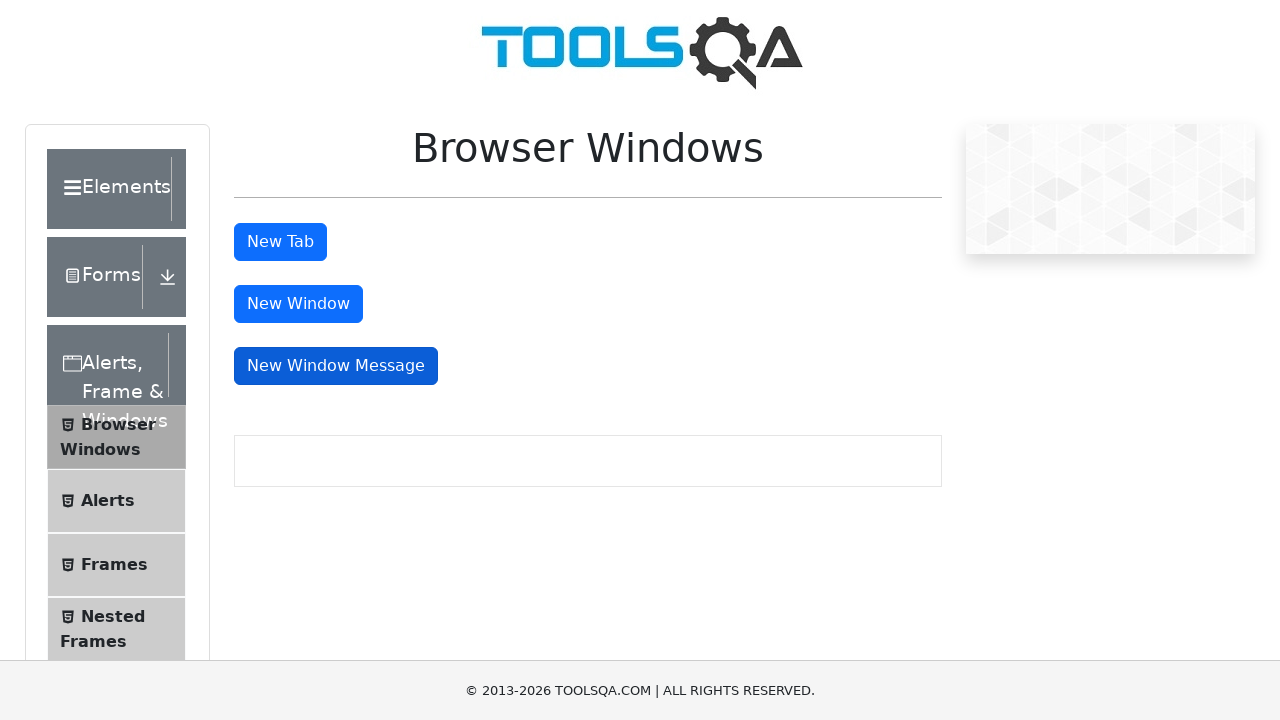

Closed message window
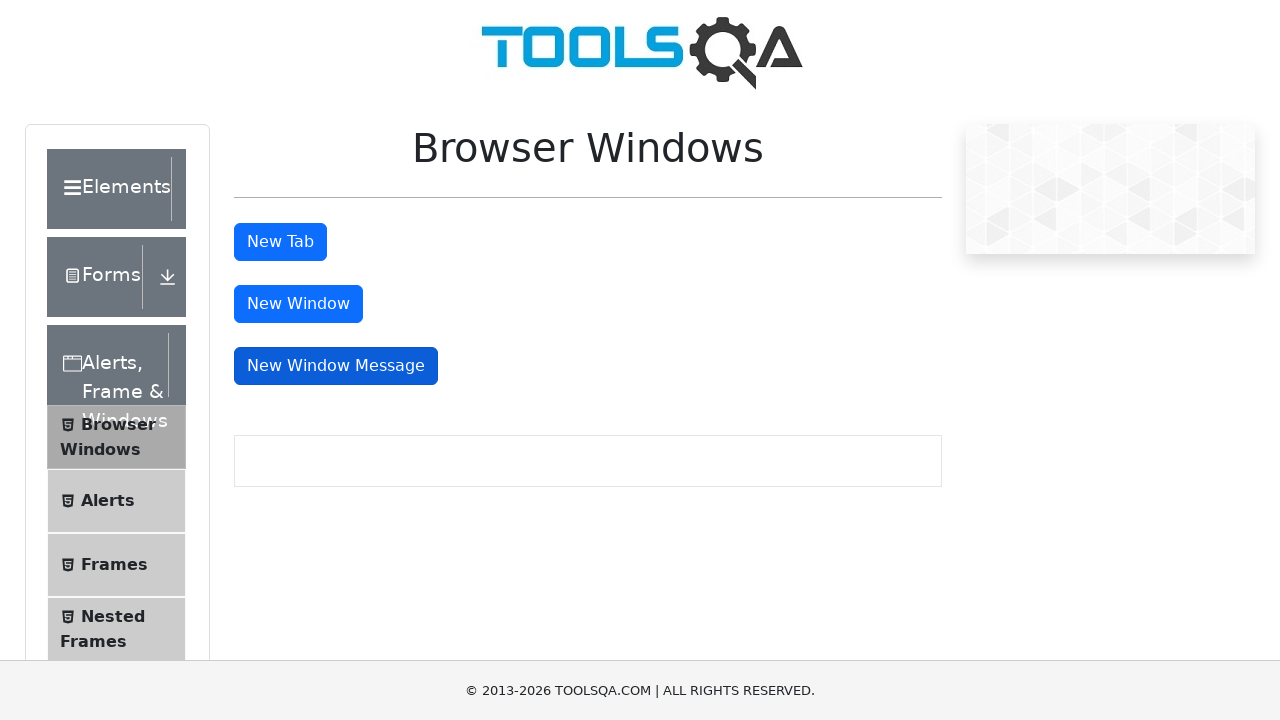

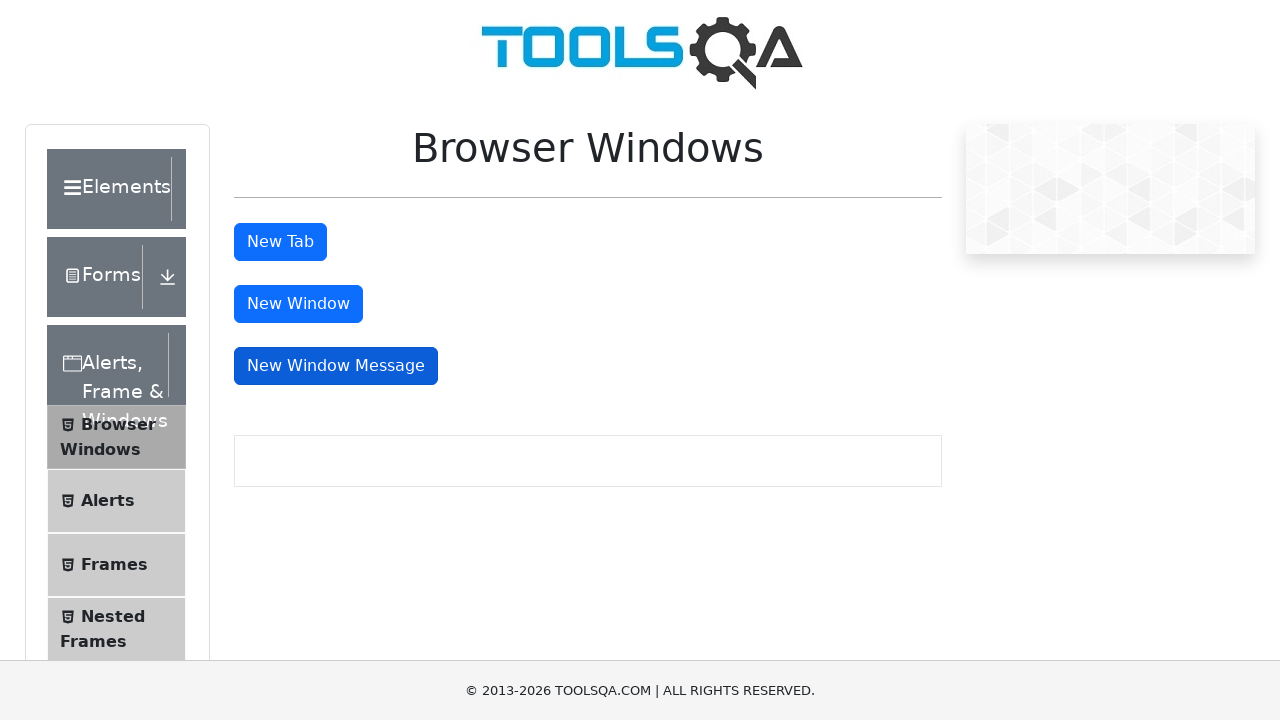